Navigates to a sample webpage and verifies that the header element is present on the page

Starting URL: https://kristinek.github.io/site/index2.html

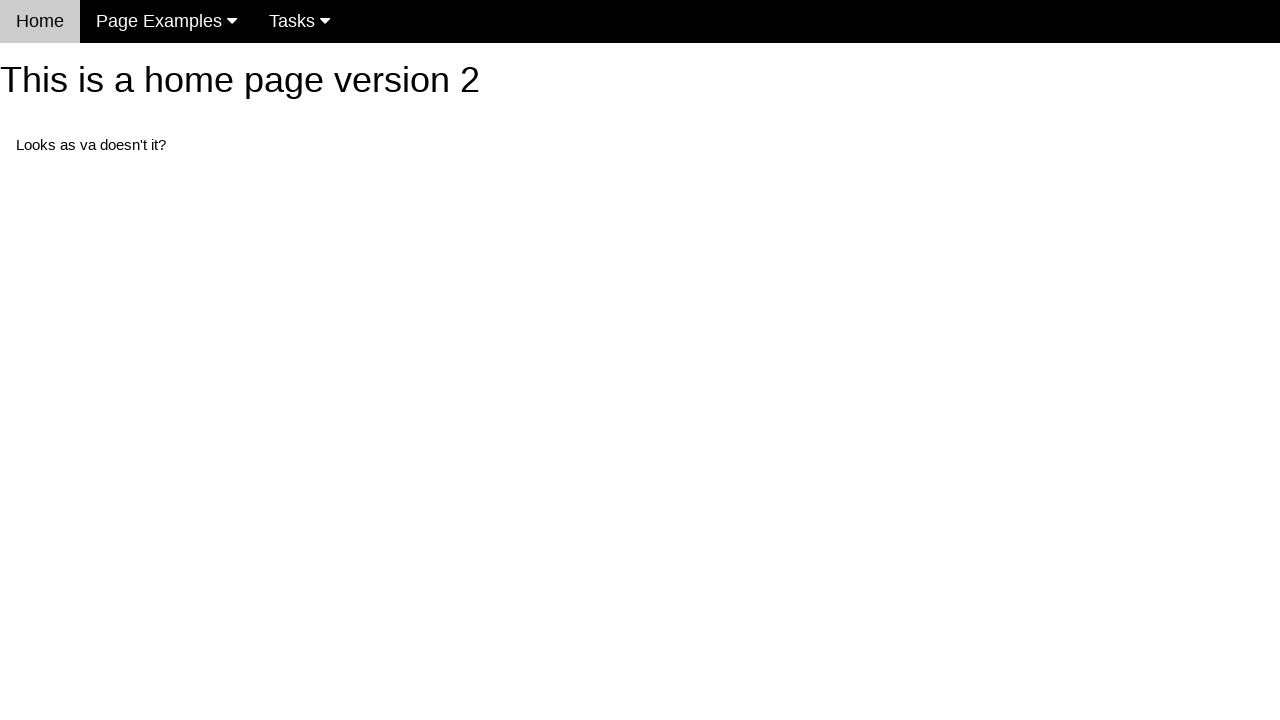

Navigated to https://kristinek.github.io/site/index2.html
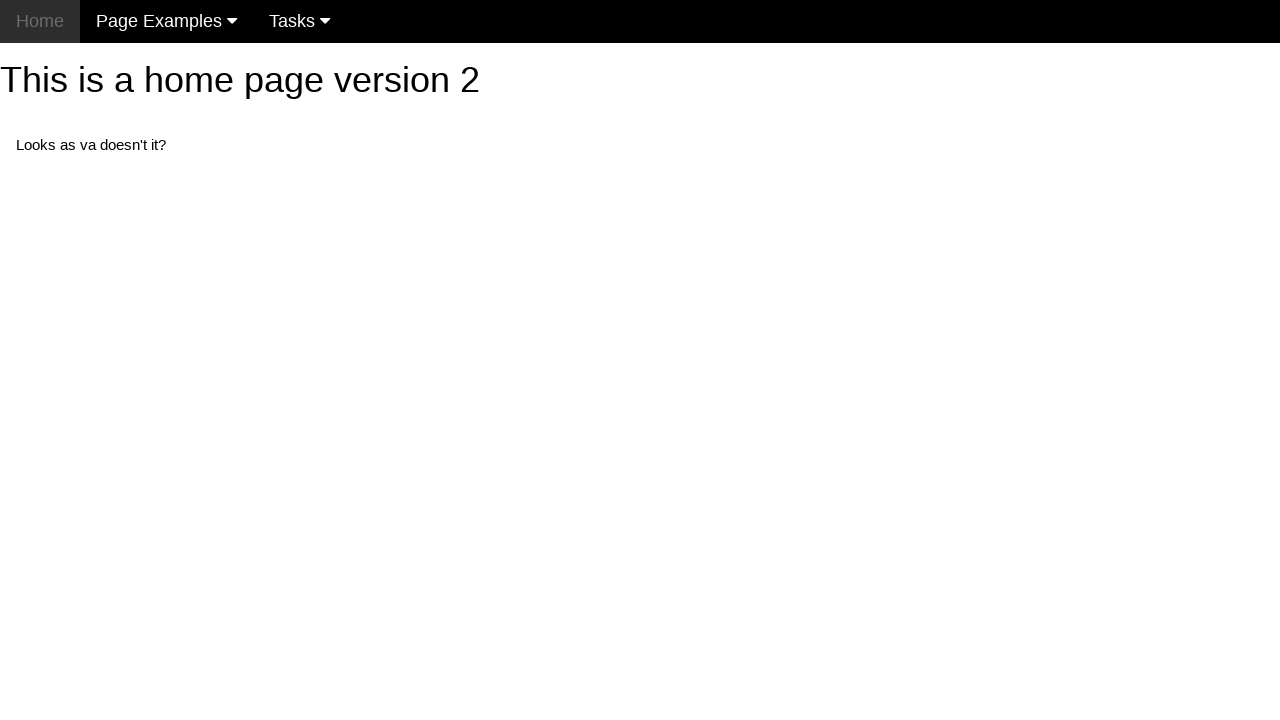

Header element #header is present on the page
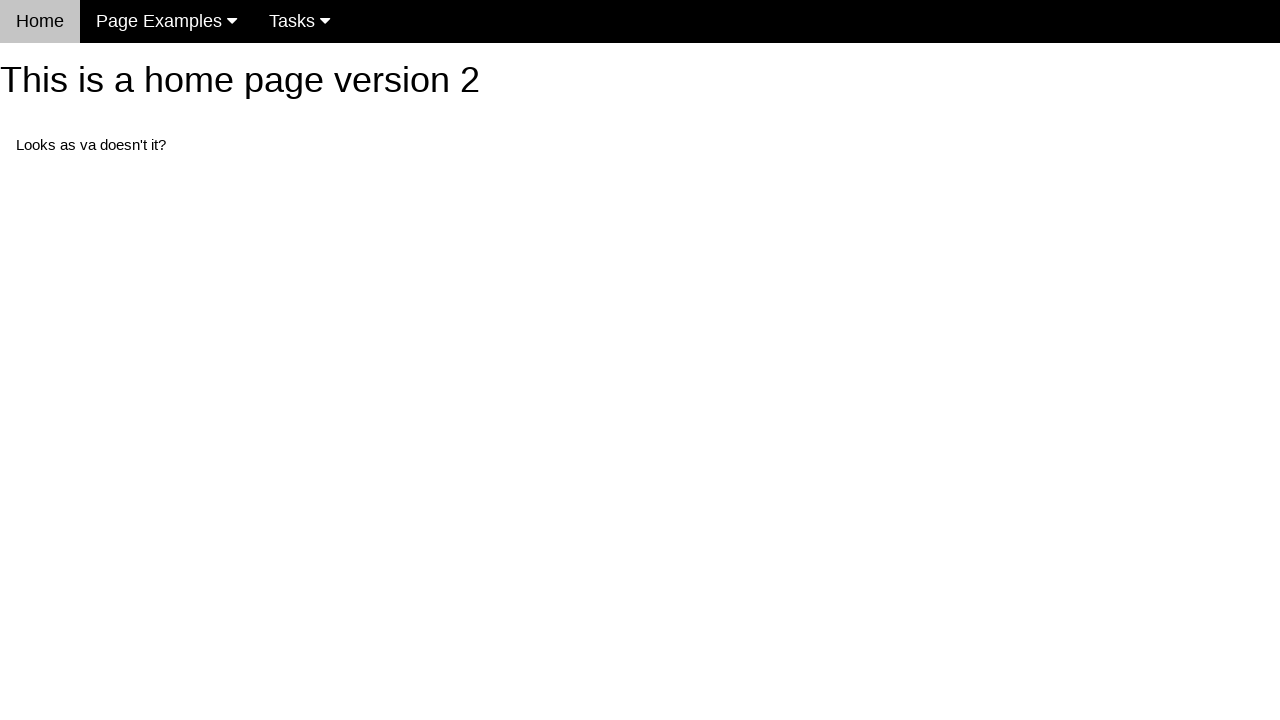

Verified current URL: https://kristinek.github.io/site/index2.html
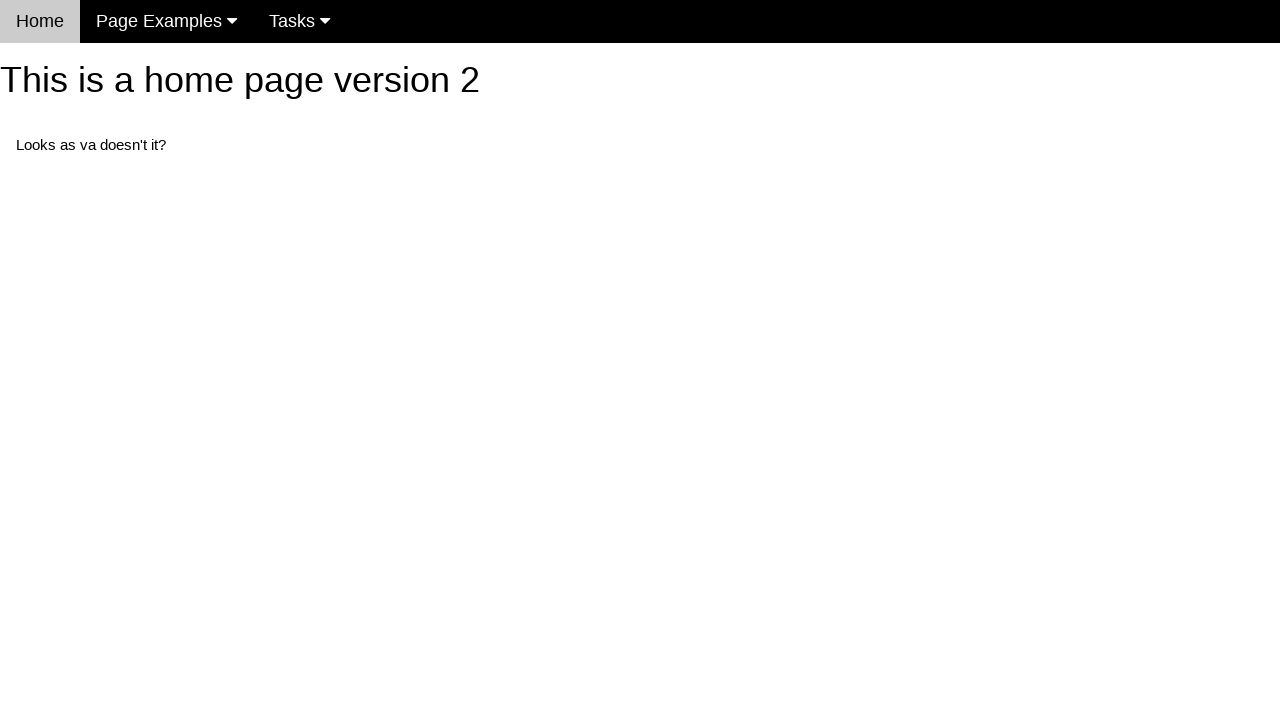

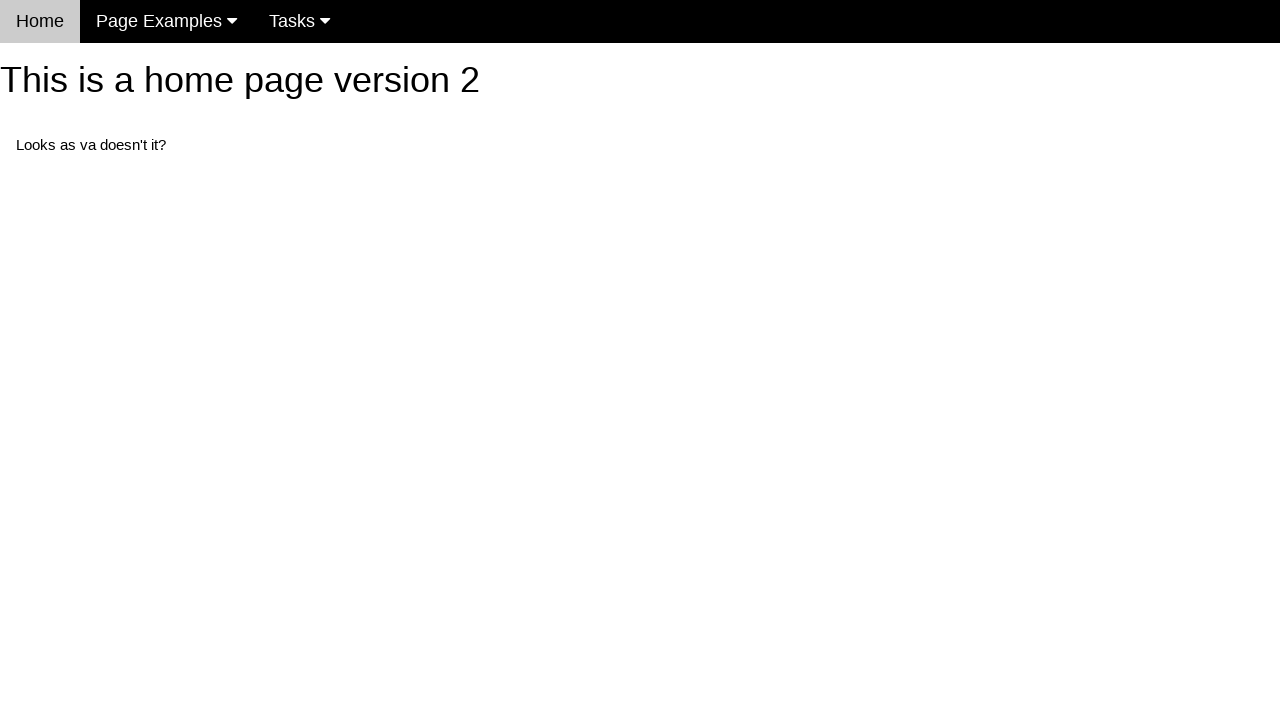